Tests popup validations including hiding/showing text elements, handling dialog popups, mouse hover interactions, and iframe navigation

Starting URL: https://rahulshettyacademy.com/AutomationPractice/

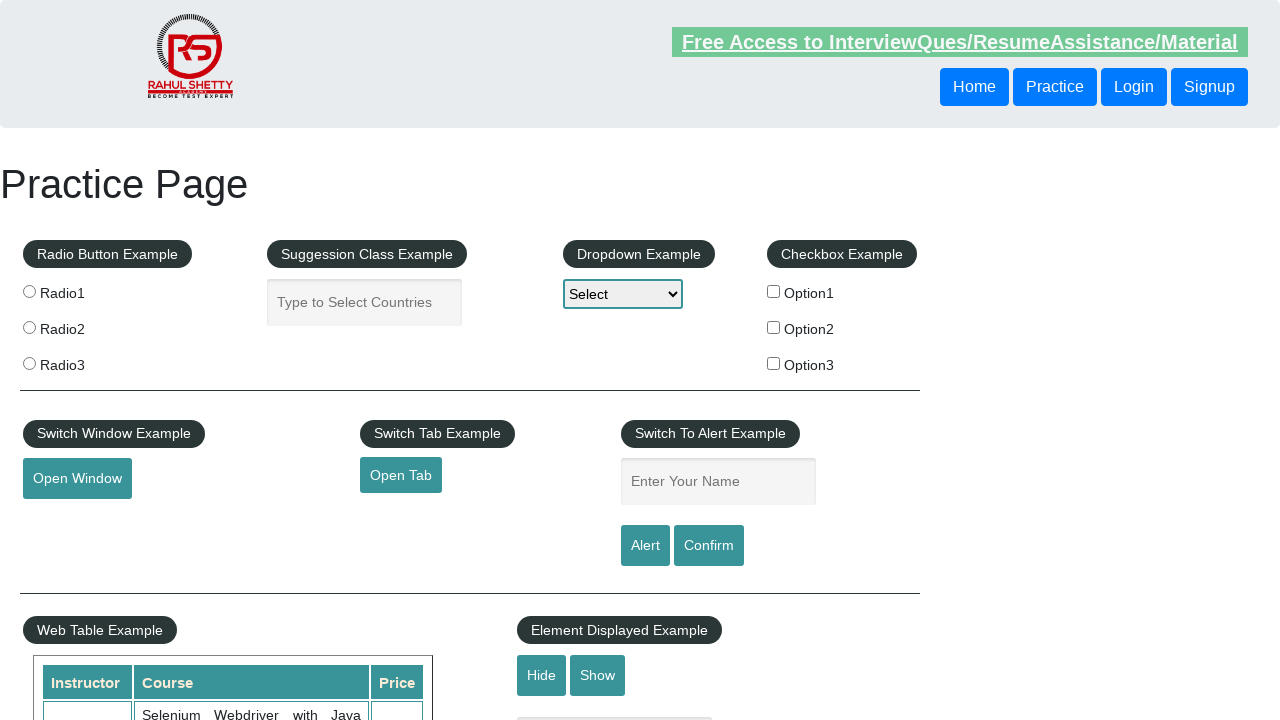

Waited for text element to be visible
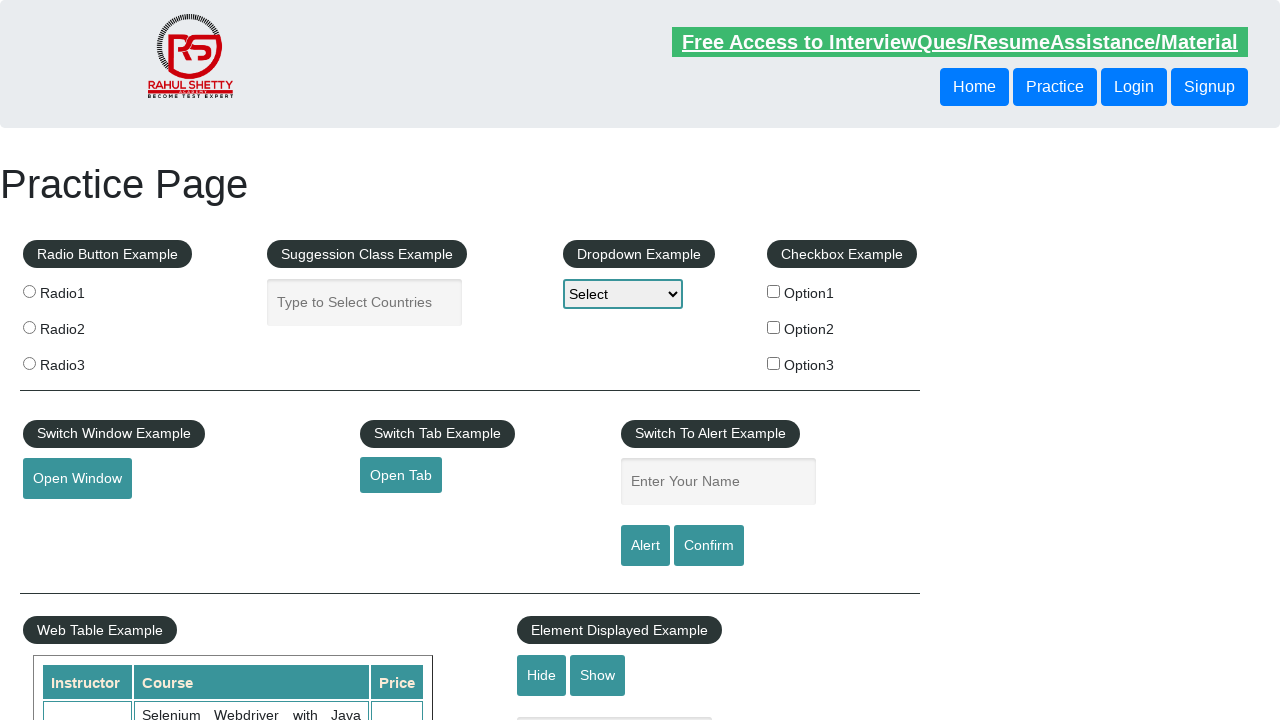

Clicked hide button to hide text element at (542, 675) on #hide-textbox
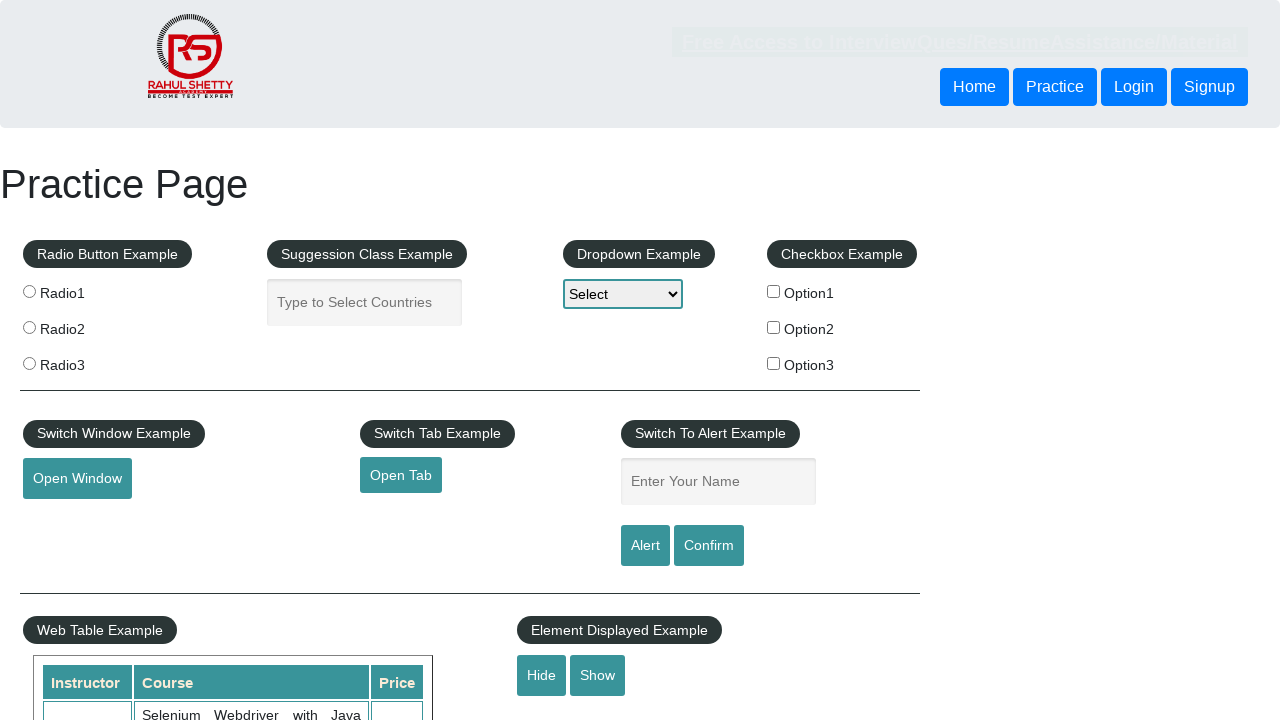

Verified text element is now hidden
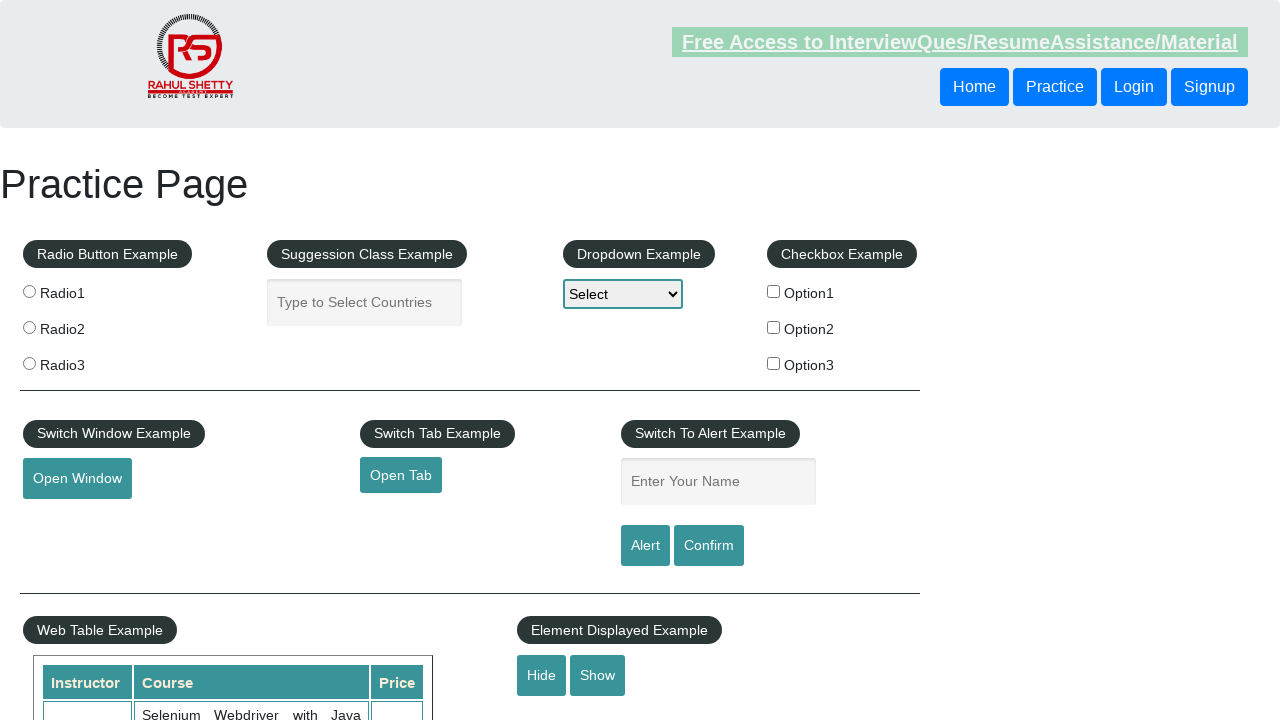

Set up dialog handler to accept popups
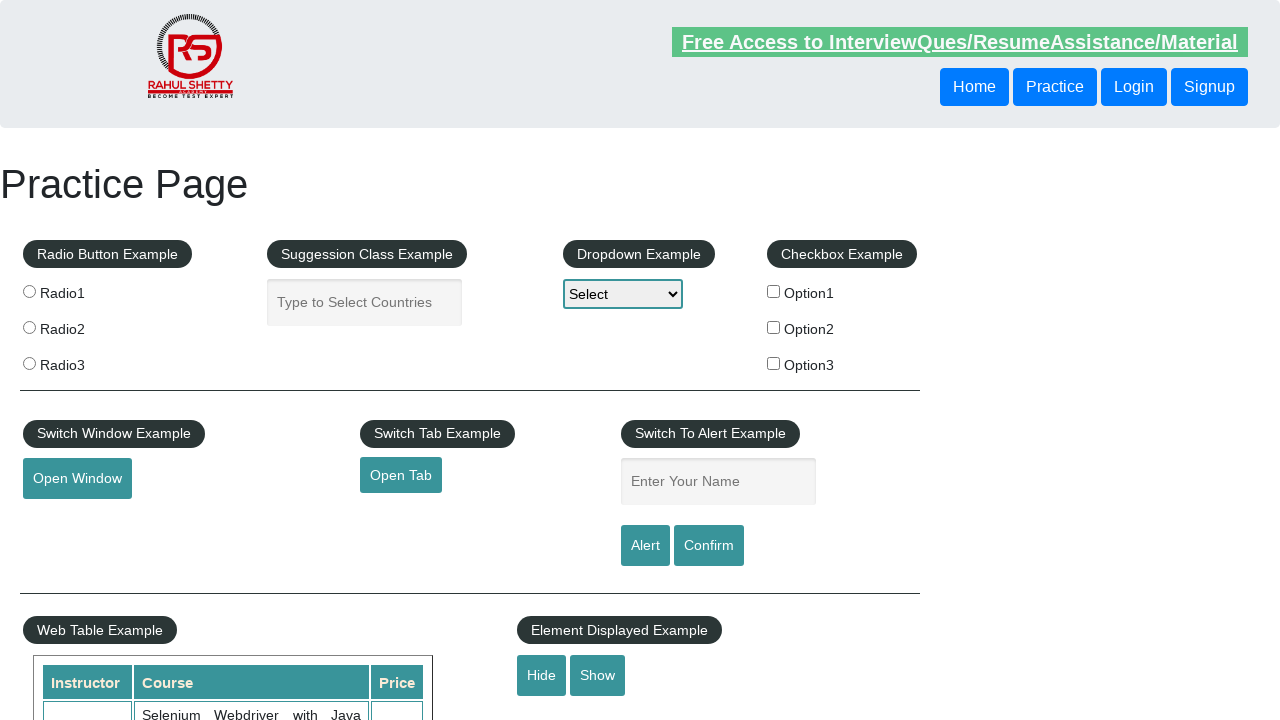

Clicked confirm button to trigger dialog popup at (709, 546) on #confirmbtn
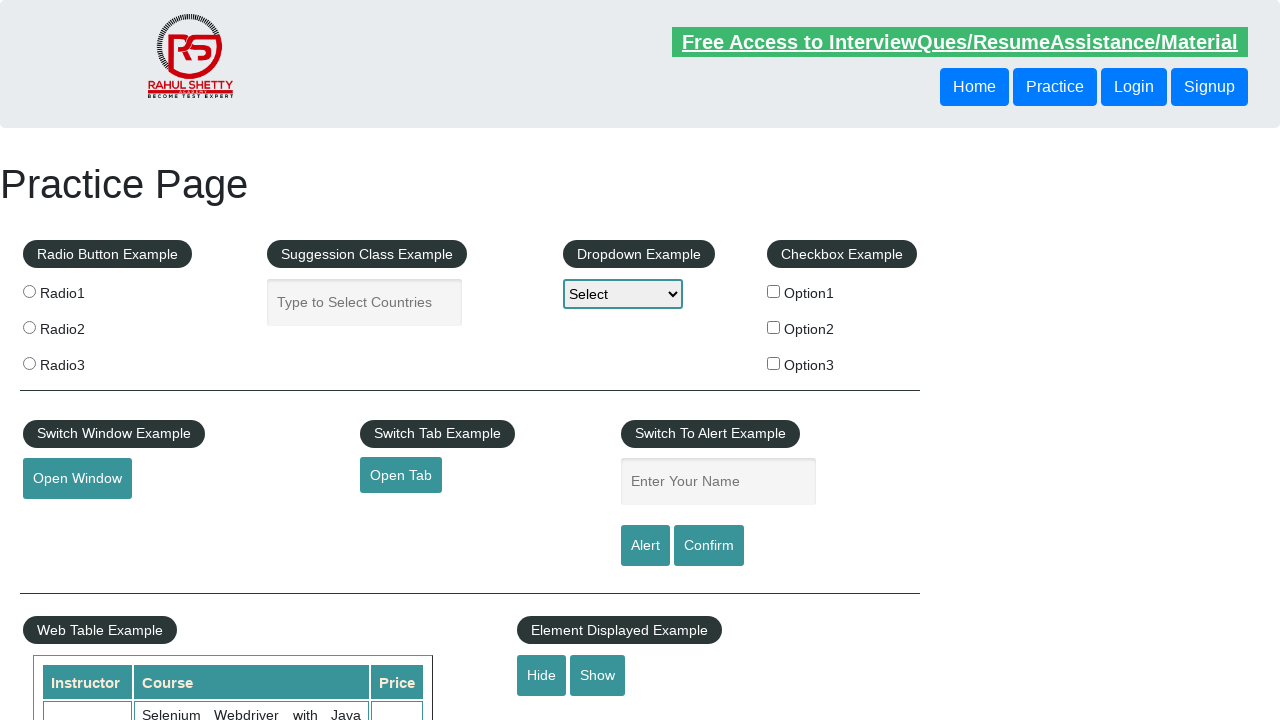

Hovered over mouse hover element at (83, 361) on #mousehover
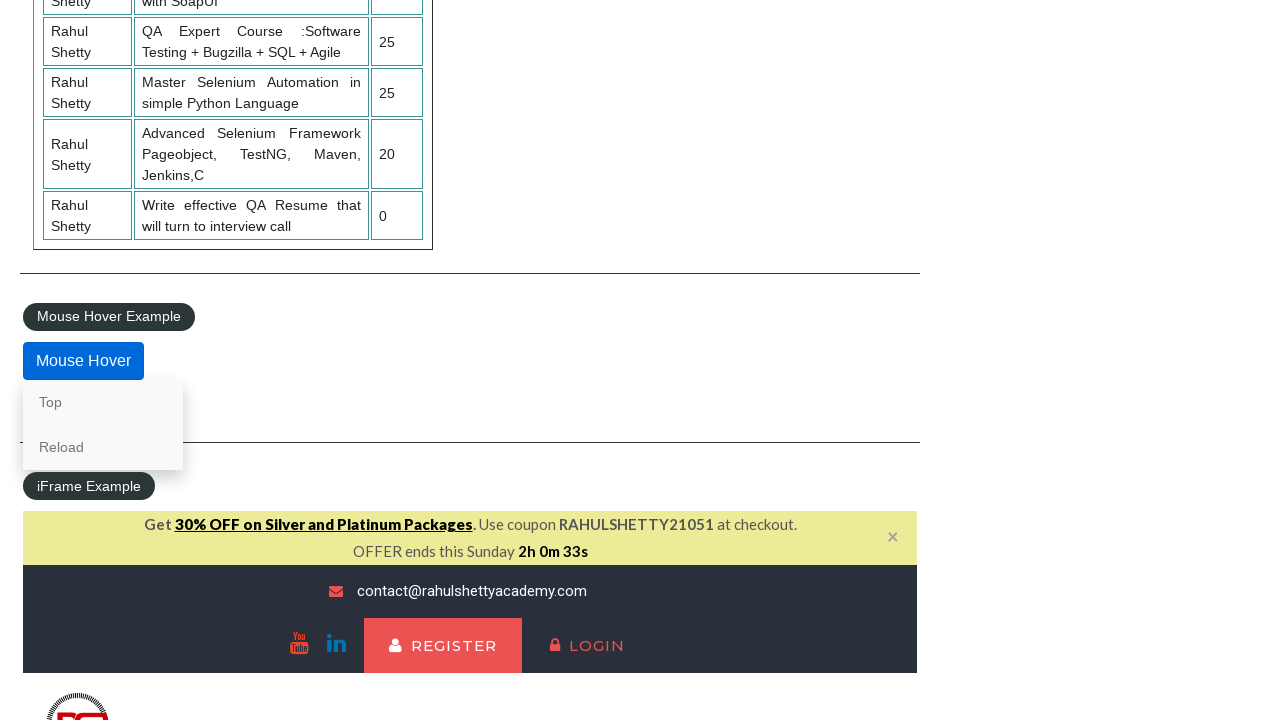

Located courses iframe
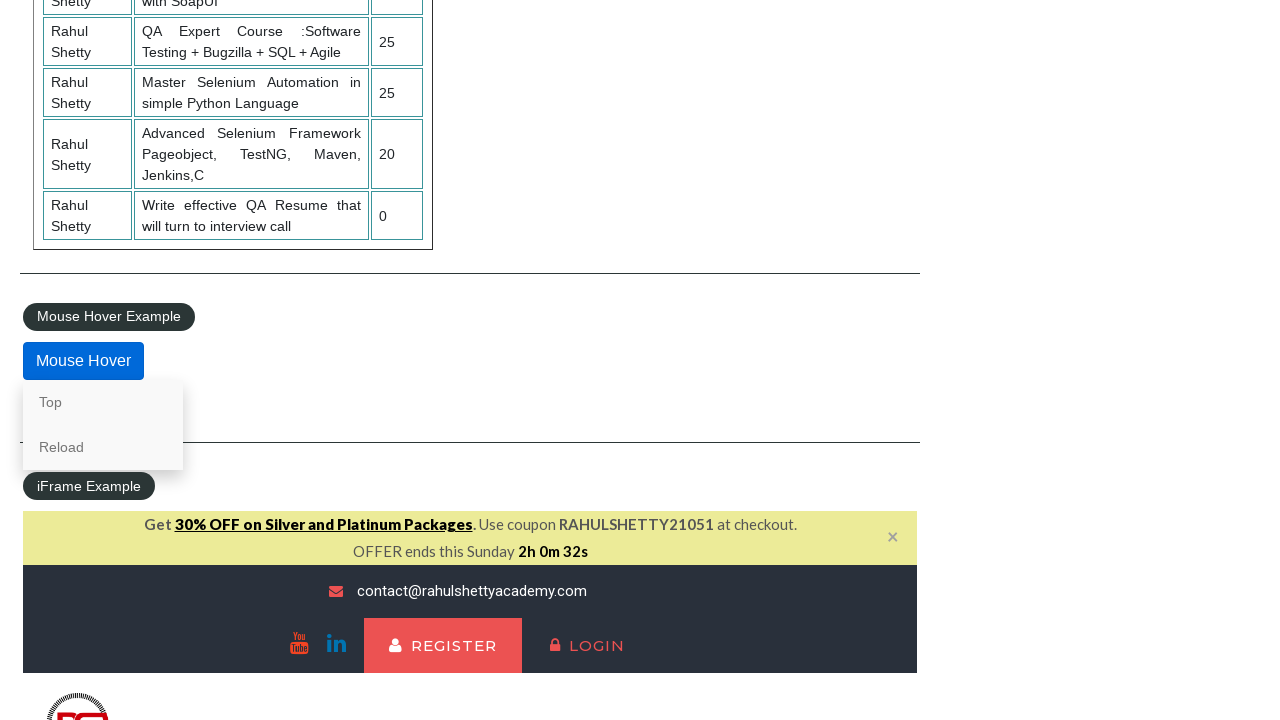

Clicked lifetime access link in iframe at (307, 360) on #courses-iframe >> internal:control=enter-frame >> li a[href*='lifetime-access']
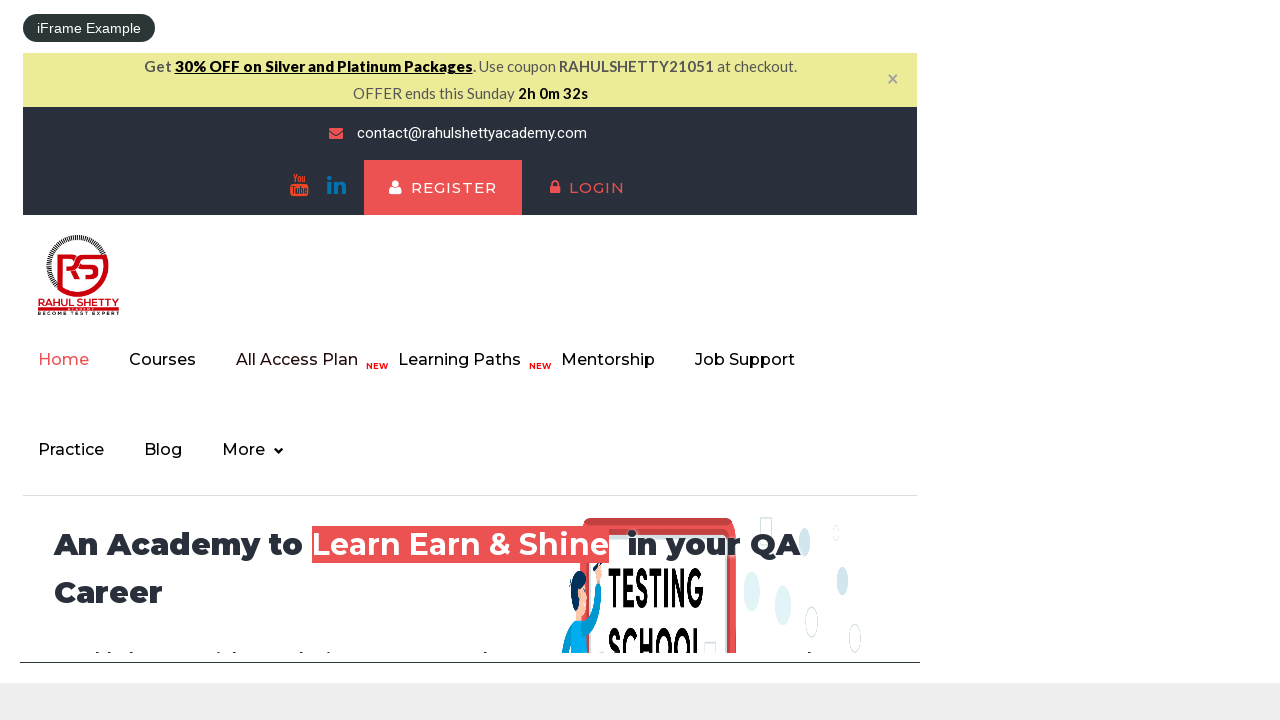

Retrieved text content from iframe element: 'Join 13,522 Happy Subscibers!'
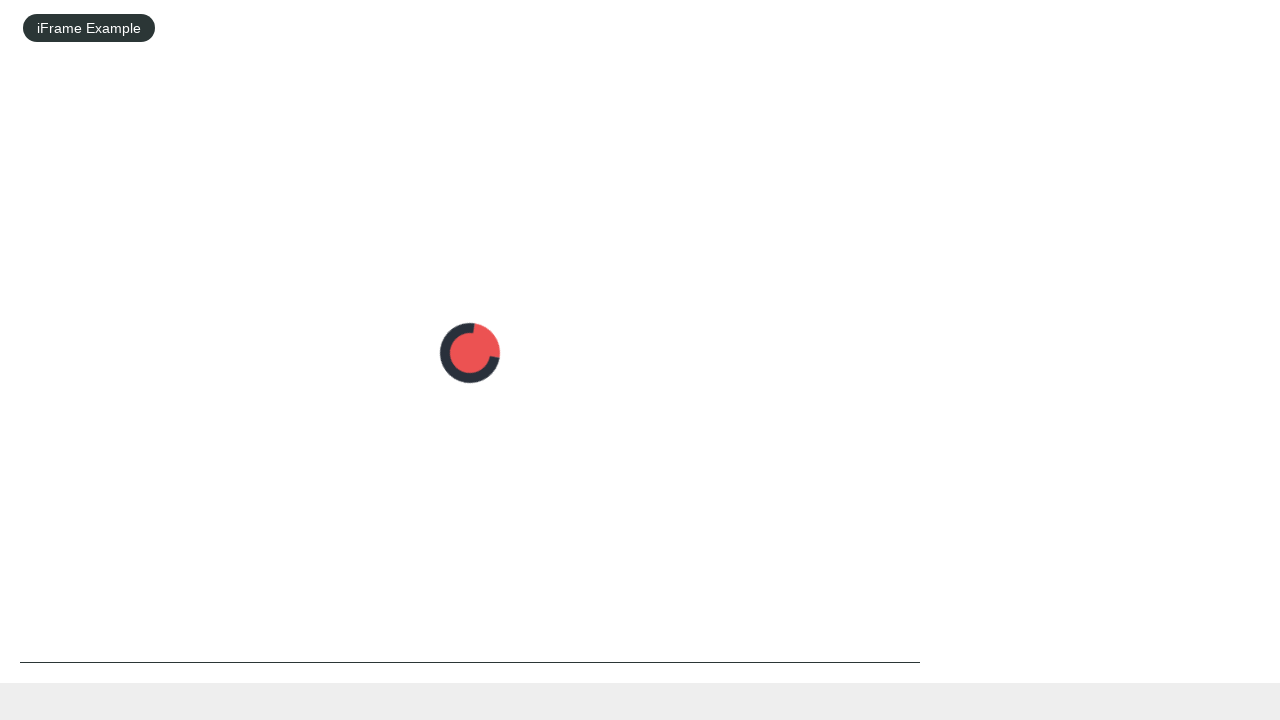

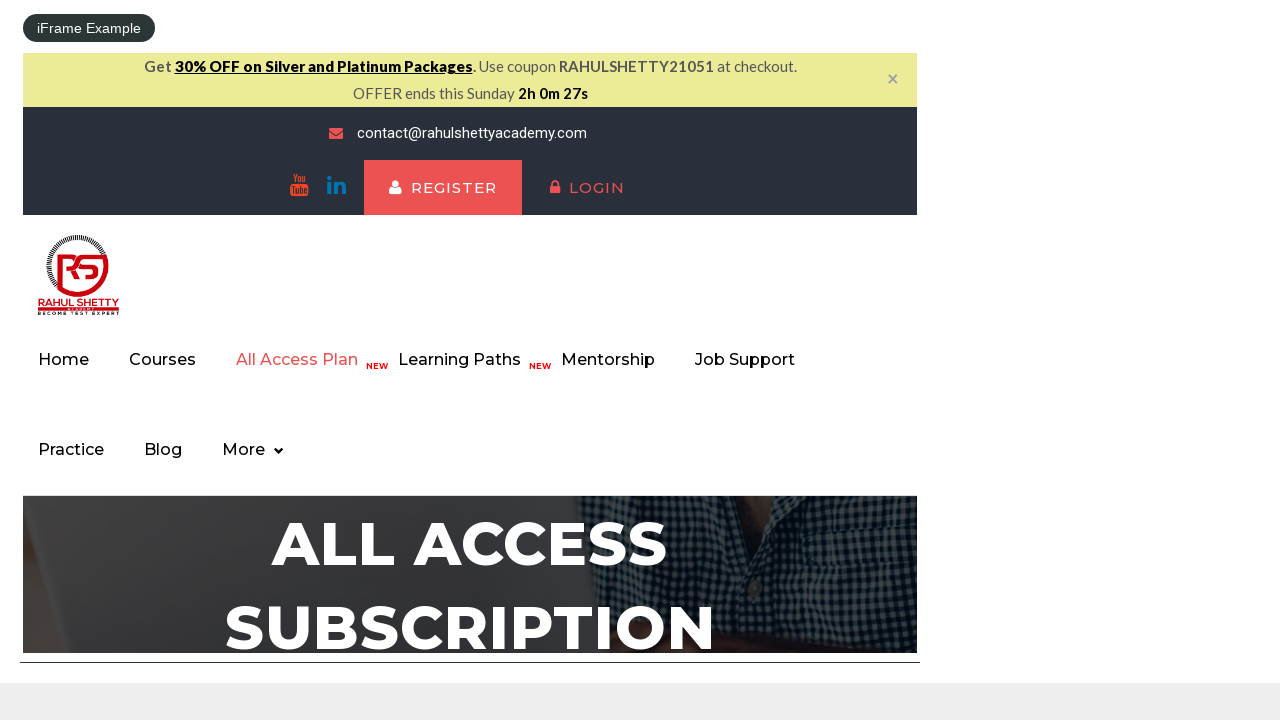